Tests the resizable functionality on DemoQA by finding a resizable element and performing a drag action to resize it by specified offsets.

Starting URL: https://demoqa.com/resizable

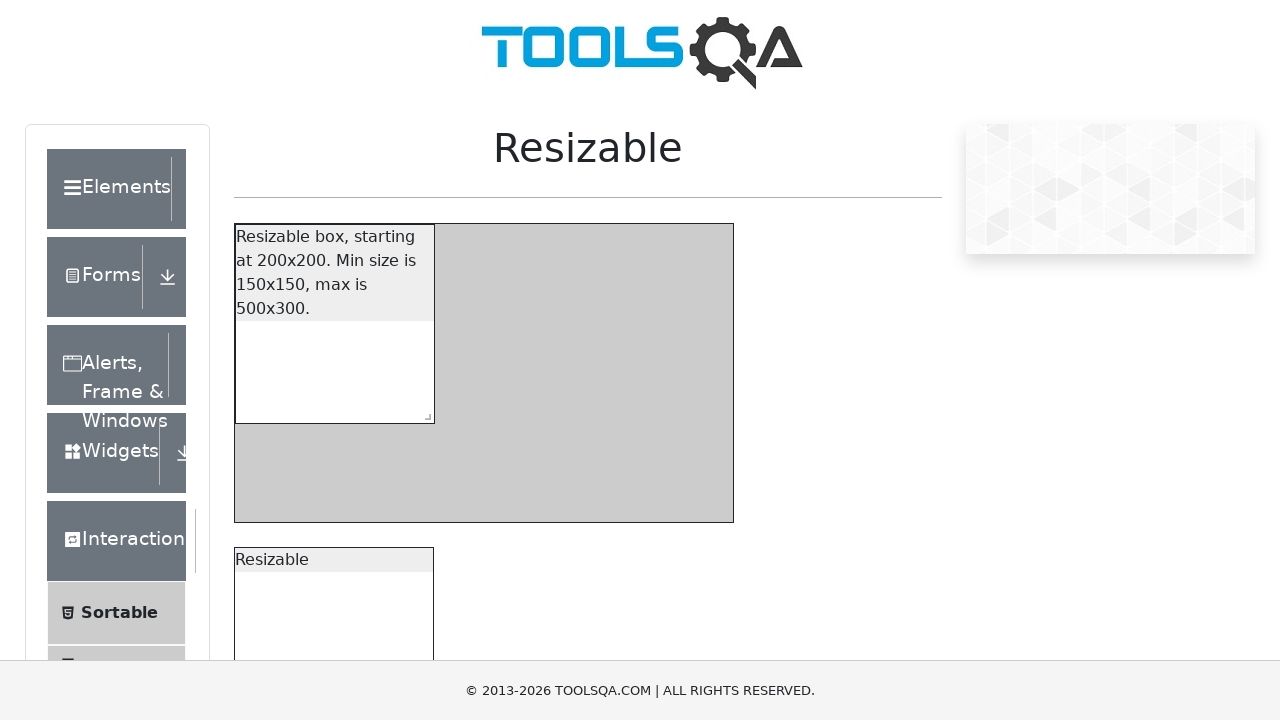

Waited for resizable element to be visible
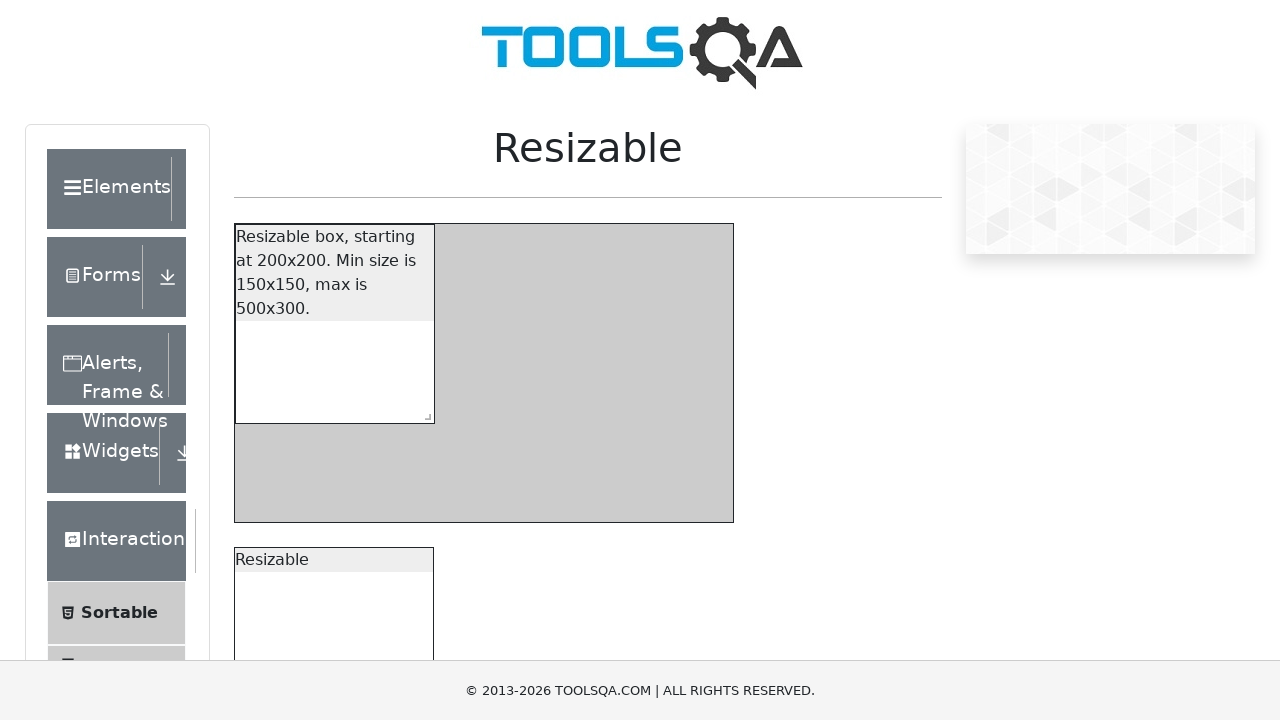

Located the resize handle in the resizable box
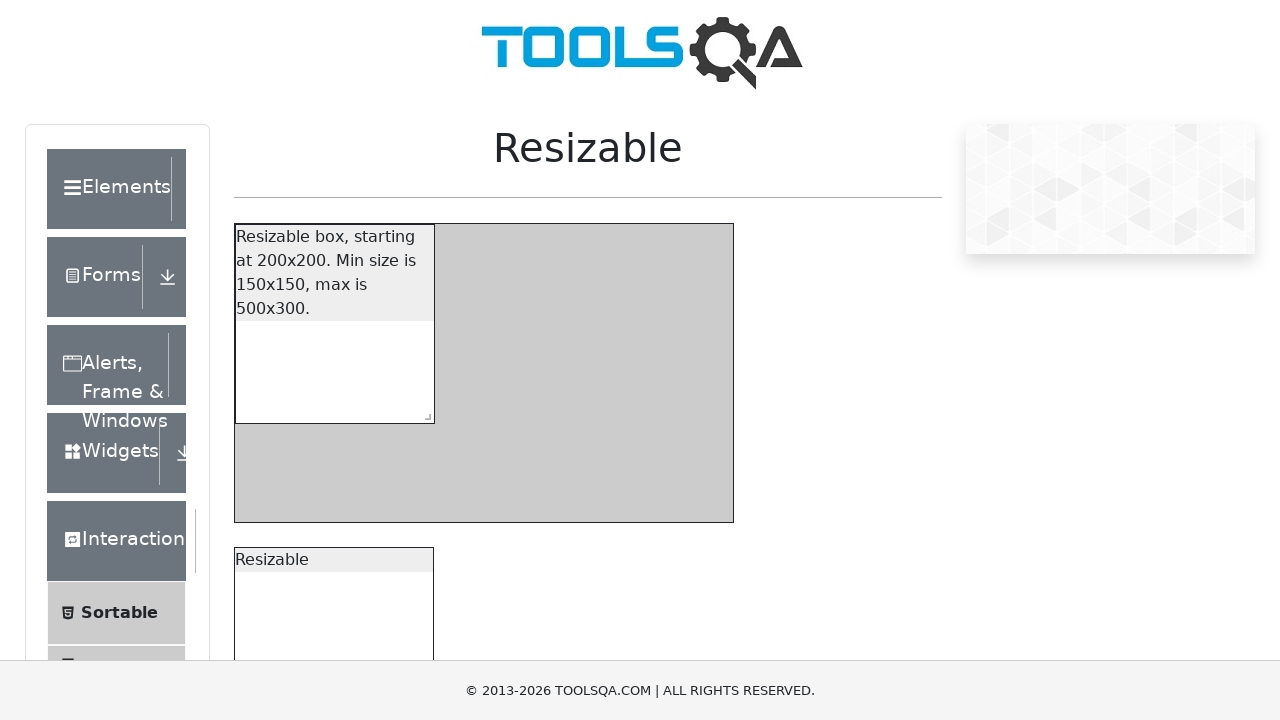

Retrieved bounding box coordinates of the resize handle
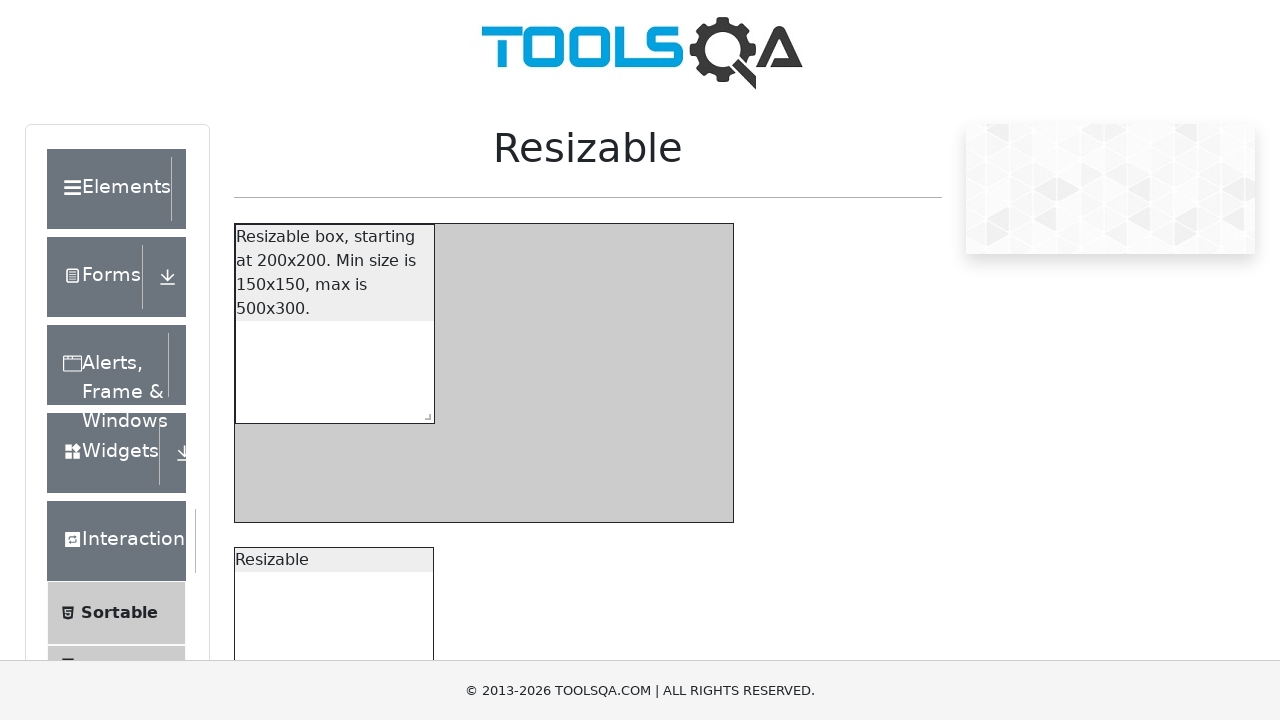

Moved mouse to center of resize handle at (424, 413)
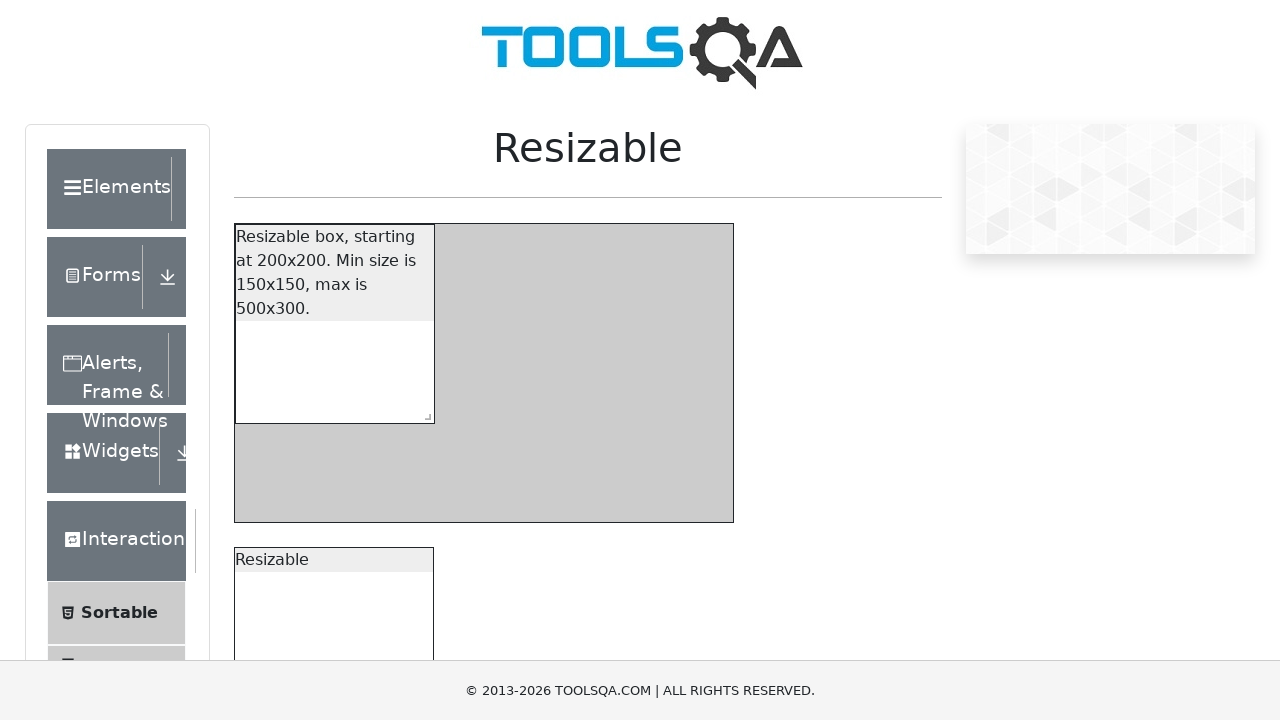

Pressed mouse button down on resize handle at (424, 413)
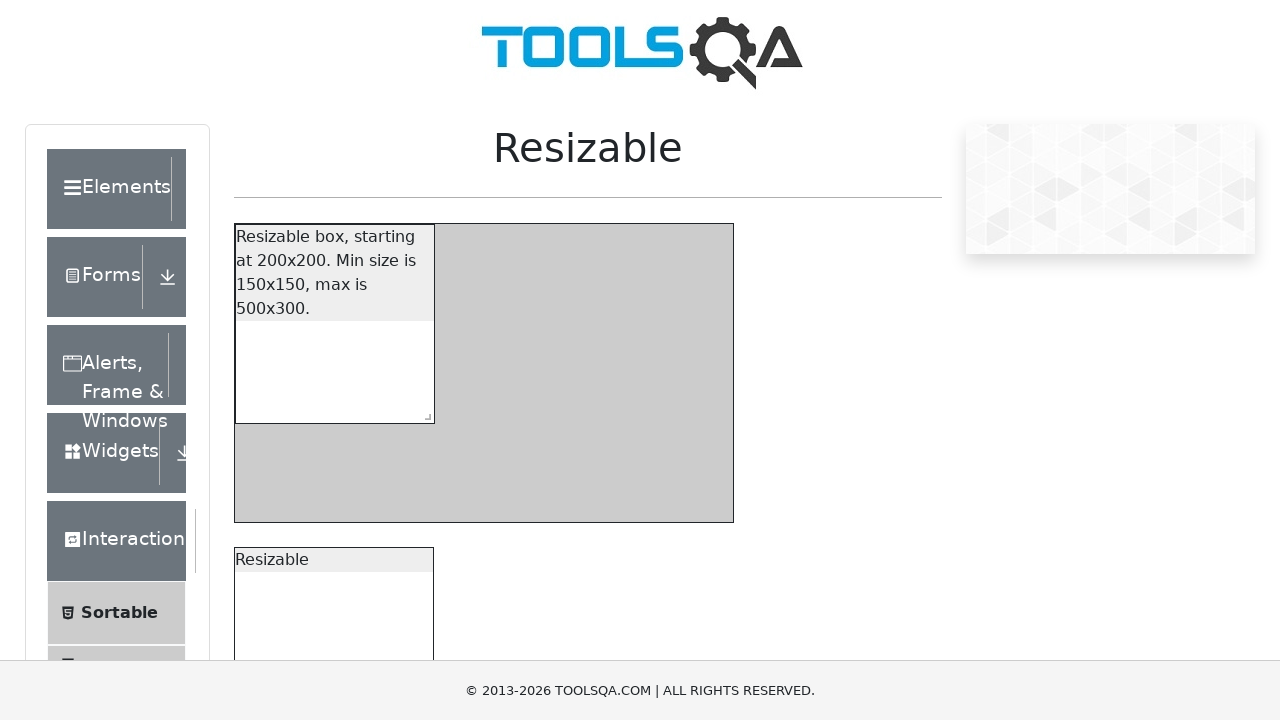

Dragged resize handle 200px right and 100px down at (624, 513)
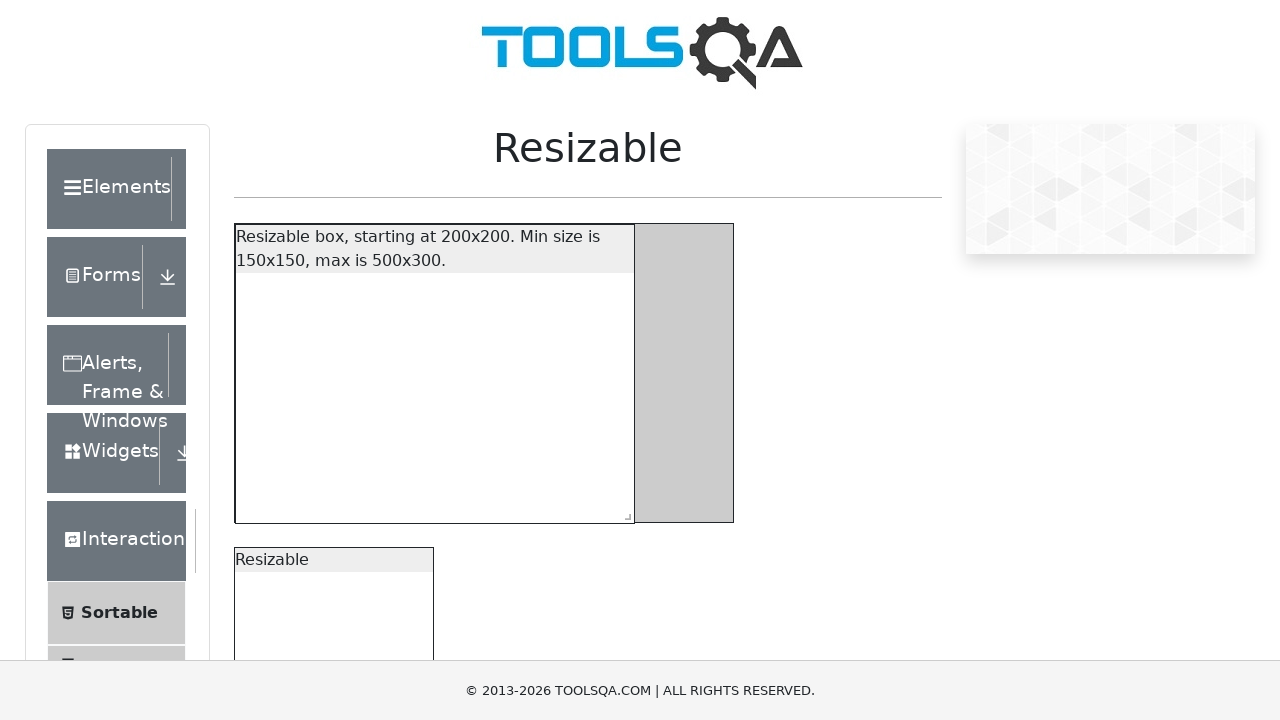

Released mouse button to complete resize action at (624, 513)
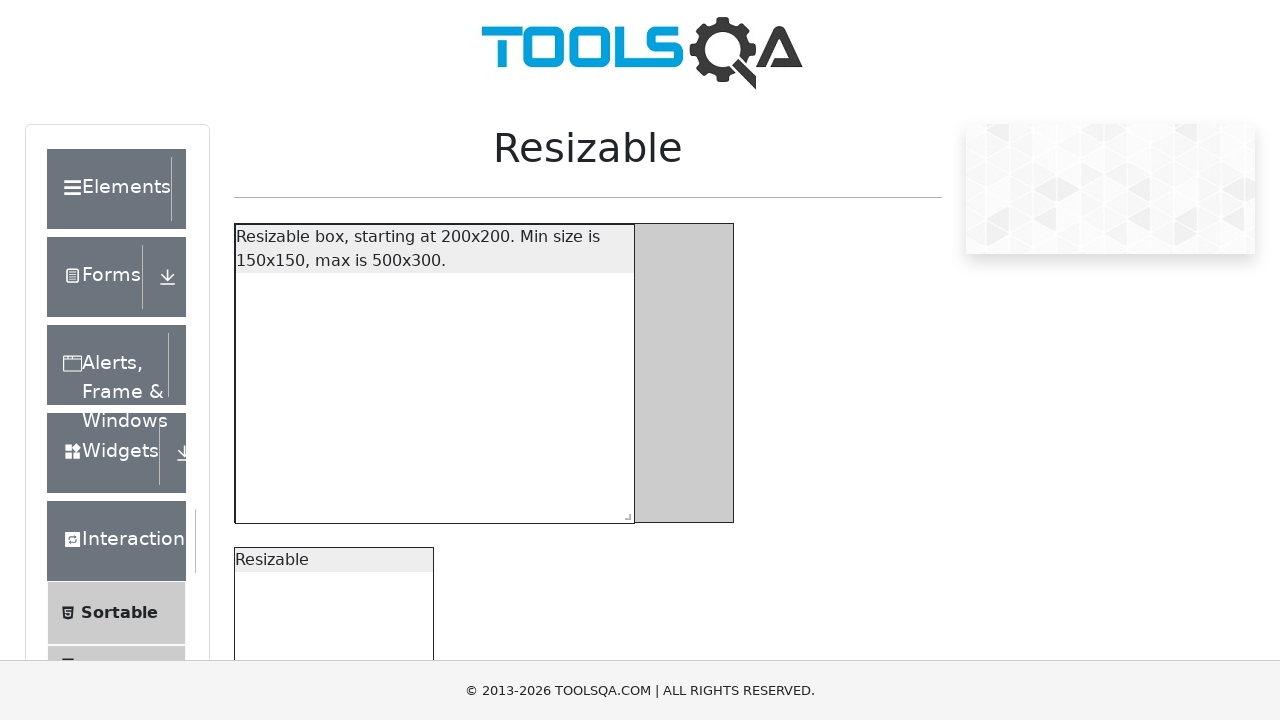

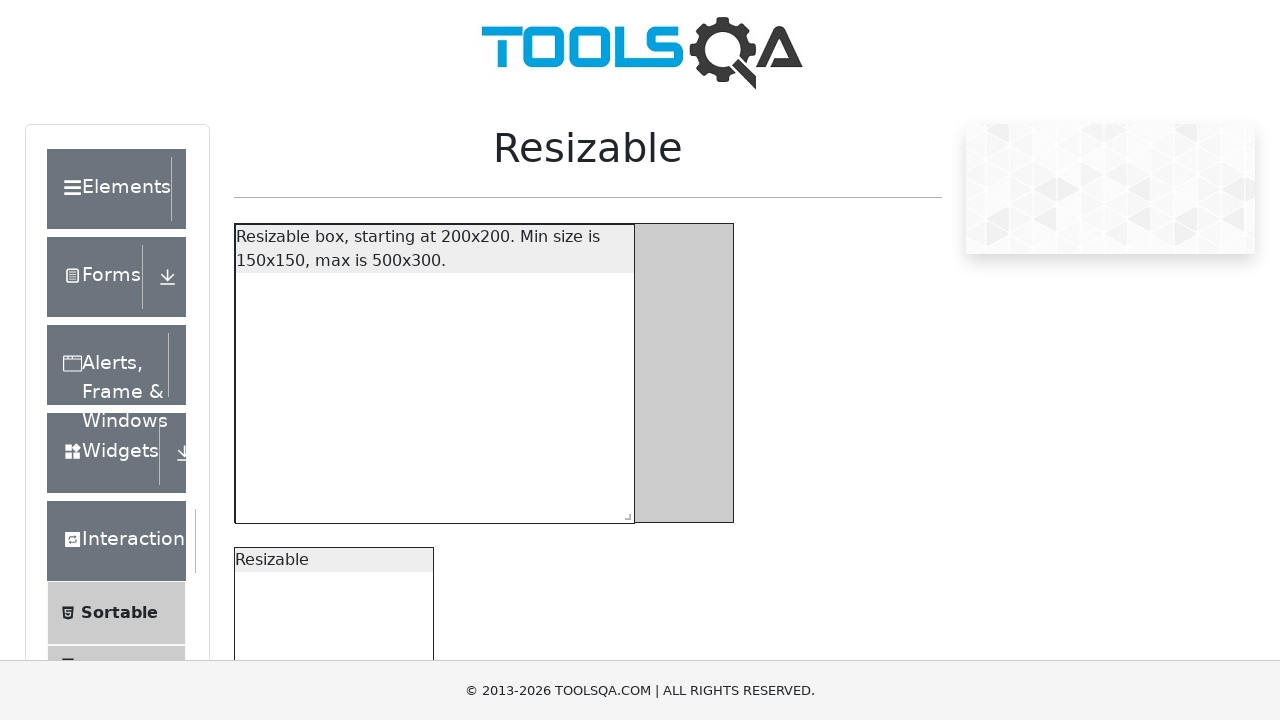